Tests right-click context menu functionality by performing a context click on an element and selecting the Copy option from the menu

Starting URL: https://swisnl.github.io/jQuery-contextMenu/demo.html

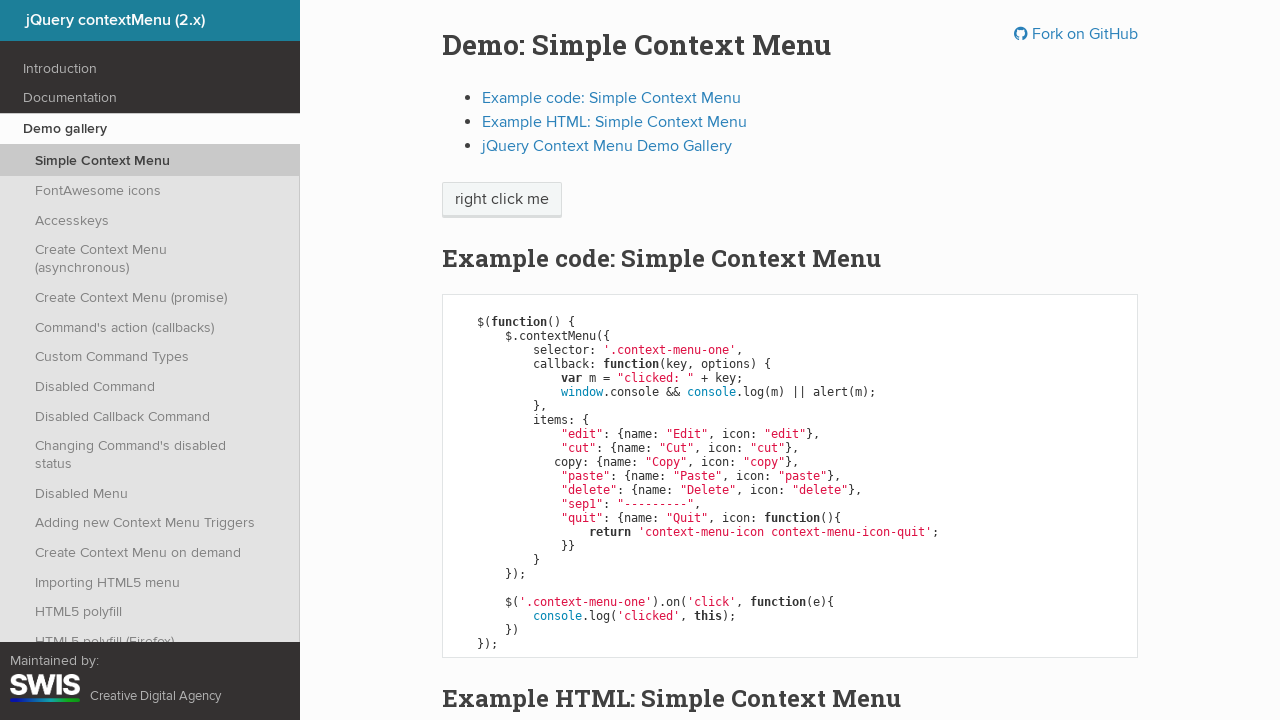

Located the 'right click me' element
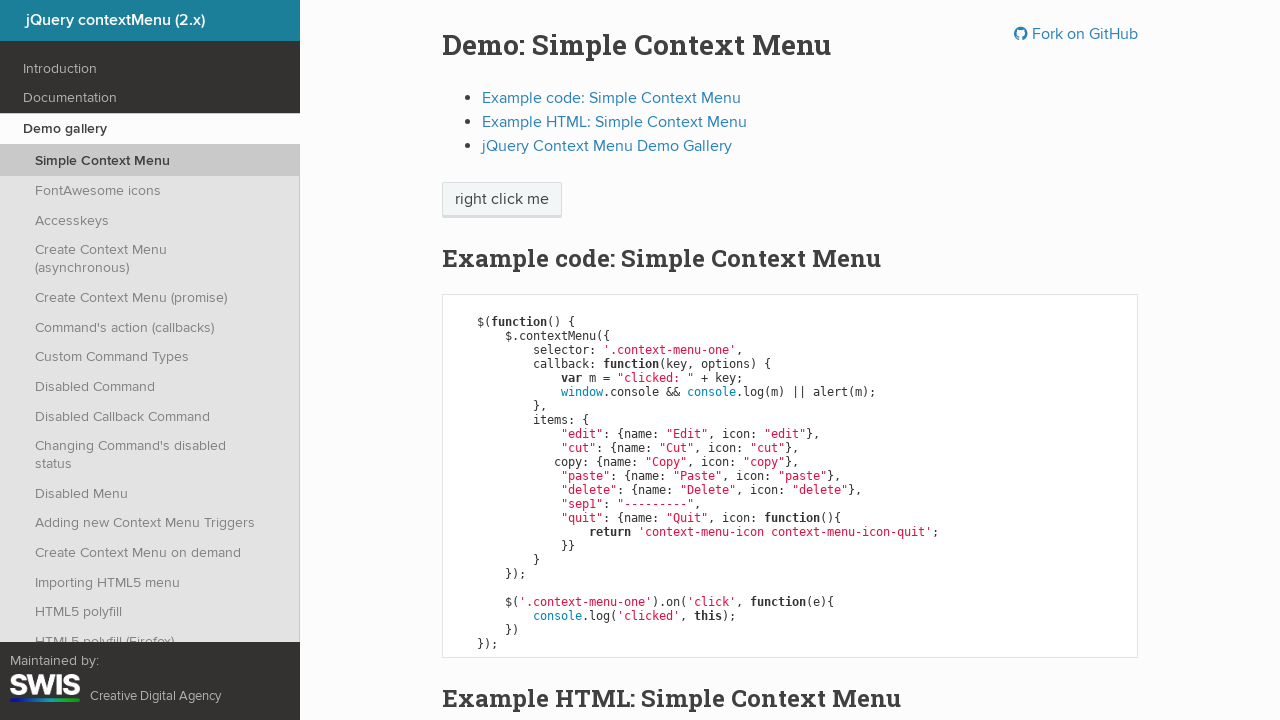

Performed right-click on the element at (502, 200) on xpath=//span[text()='right click me']
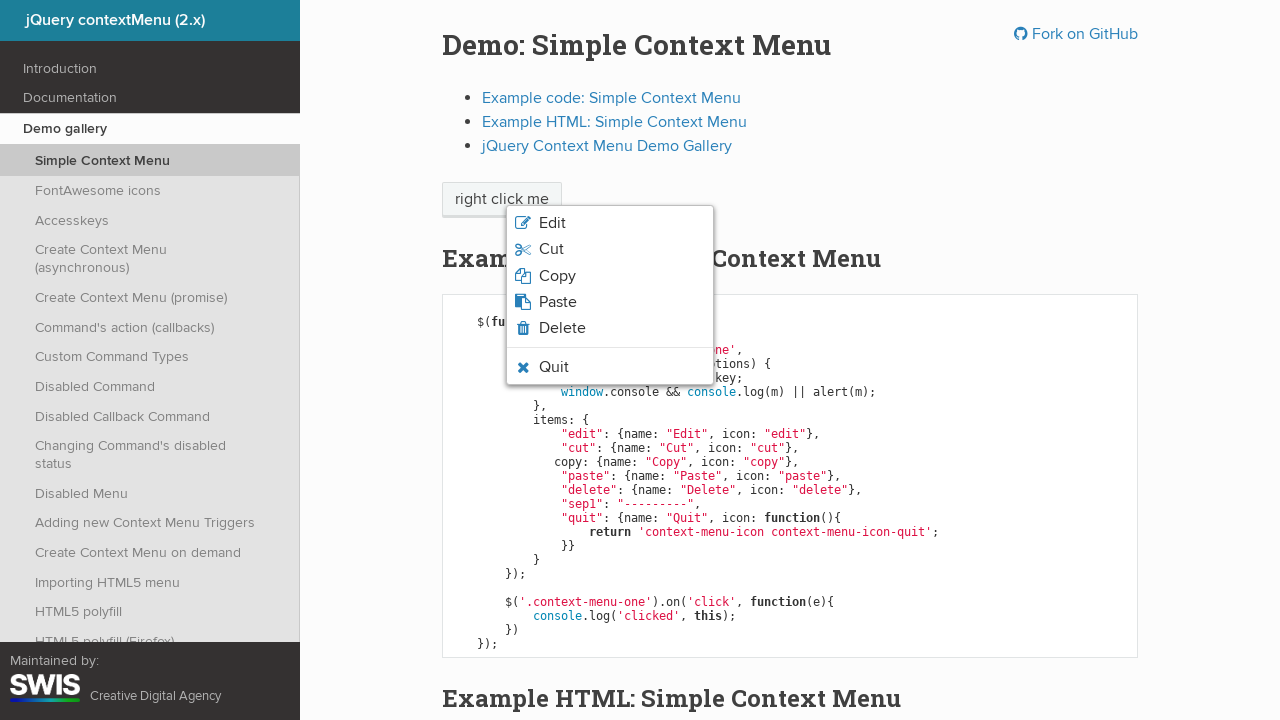

Clicked Copy option from context menu at (557, 276) on css=li.context-menu-icon span >> internal:has-text="Copy"i
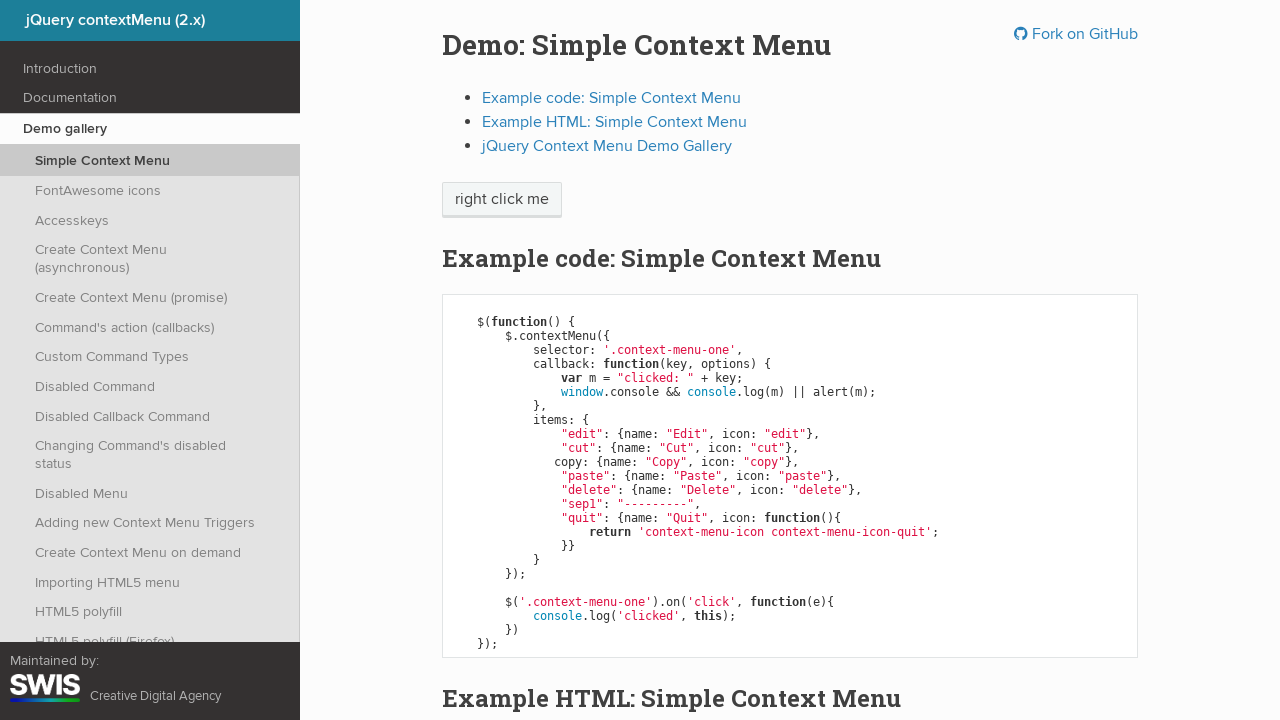

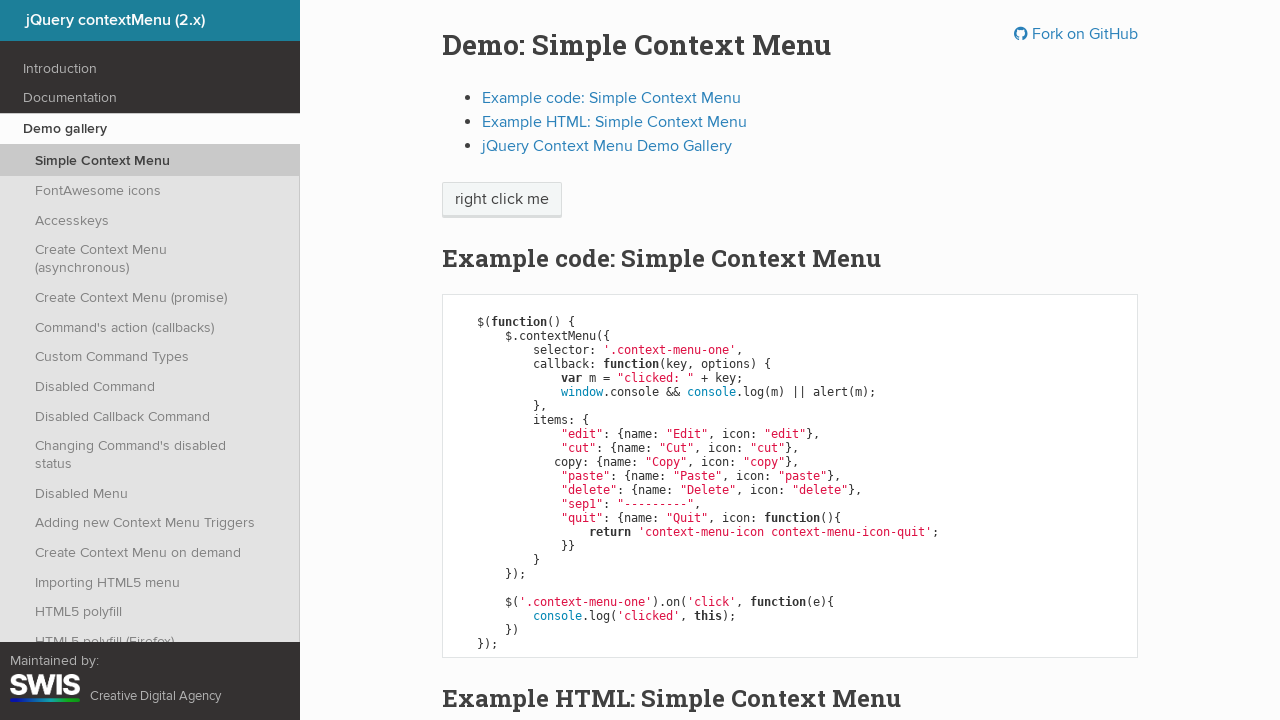